Tests the SNBP (Indonesian university admission) announcement form by filling in registration number and birthdate fields, then submitting the form to check results.

Starting URL: https://pengumuman-snbp.snpmb.id/

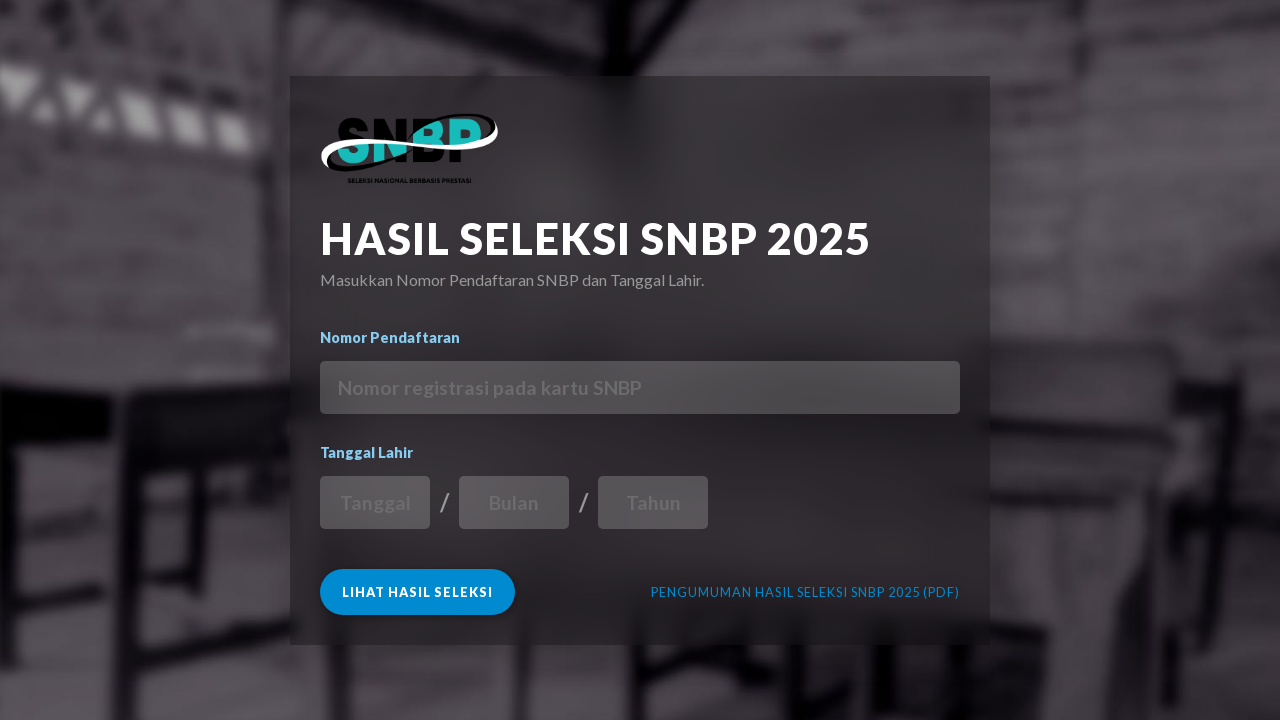

Filled registration number field with '4230987654' on #index-form-registration-number
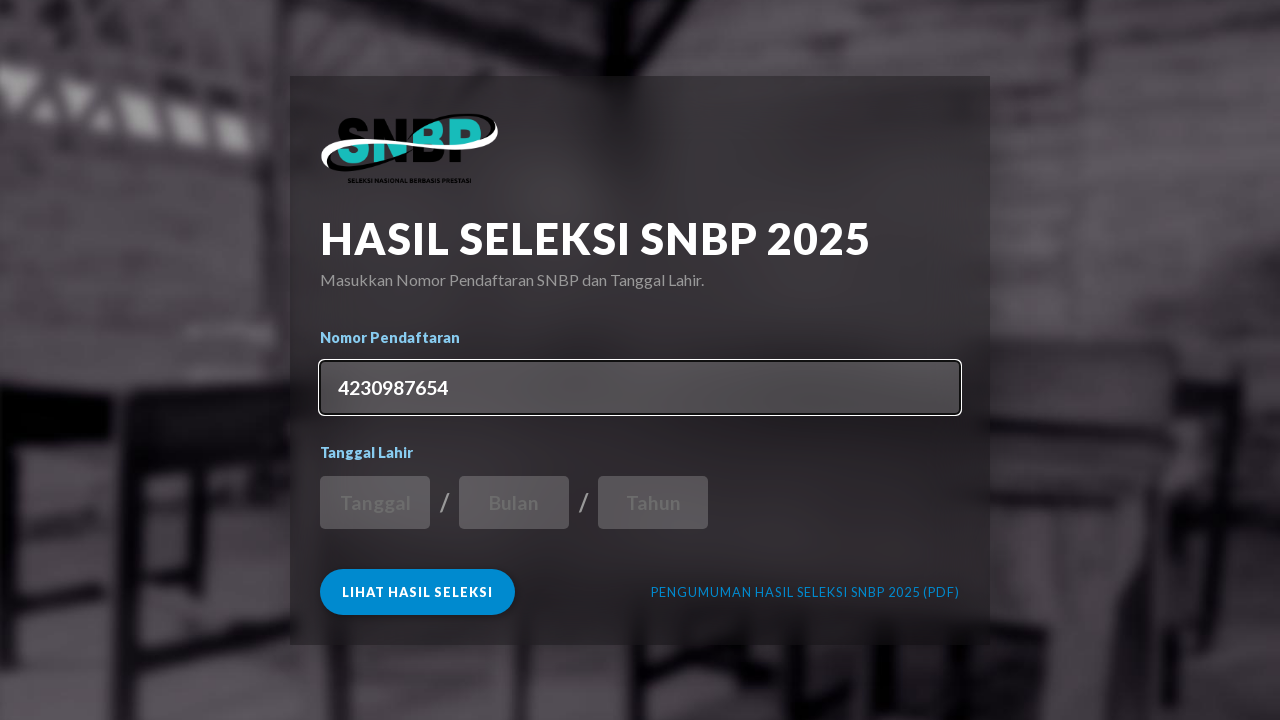

Filled birthday day field with '15' on #index-form-birthday-day
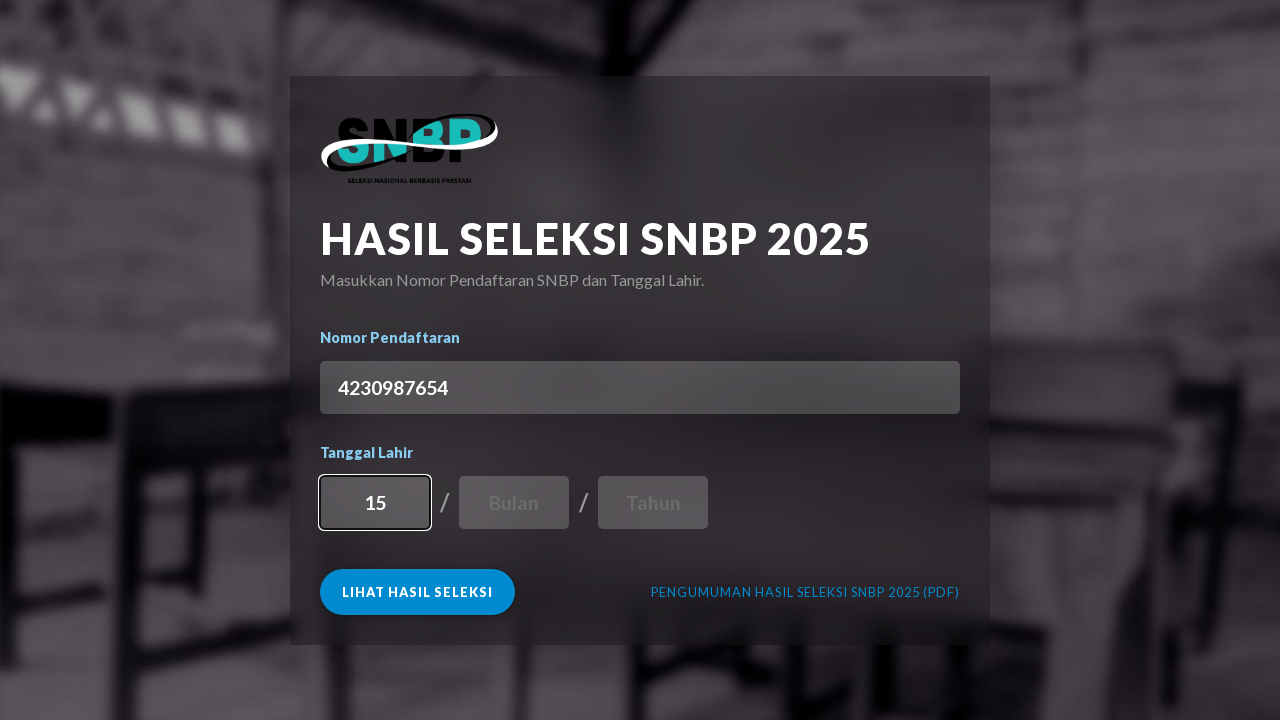

Filled birthday month field with '03' on #index-form-birthday-month
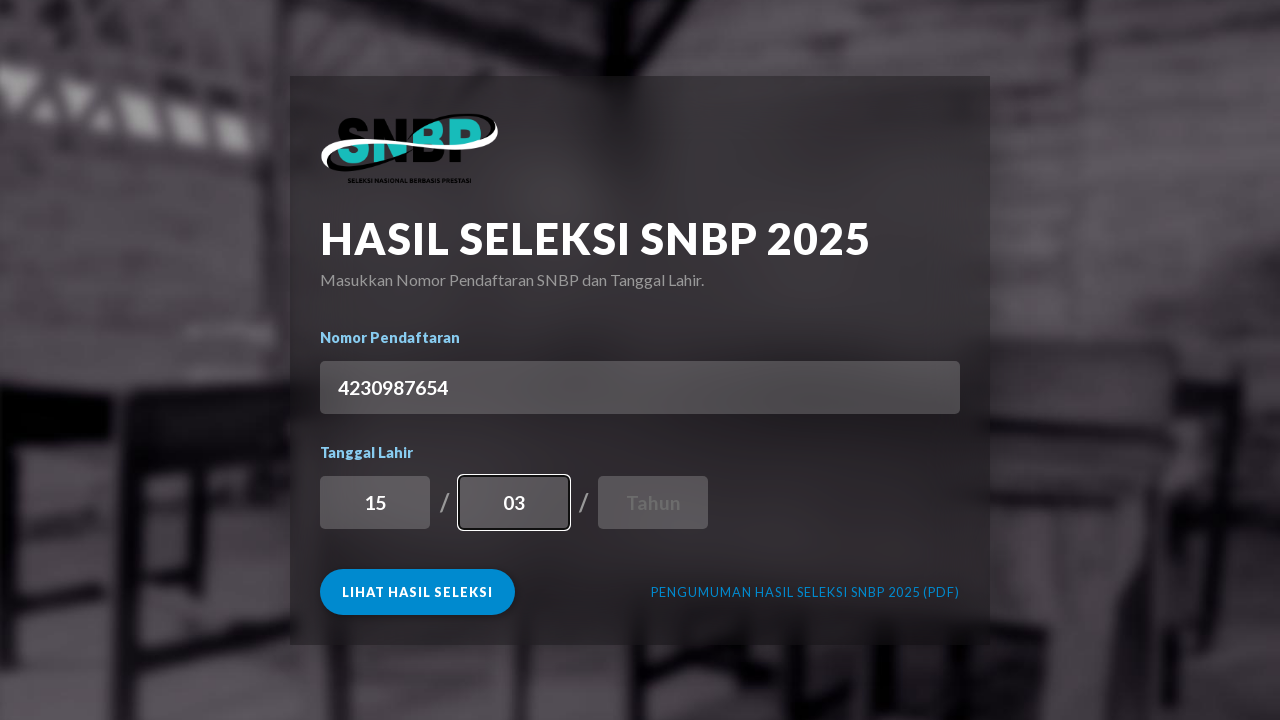

Filled birthday year field with '2006' on #index-form-birthday-year
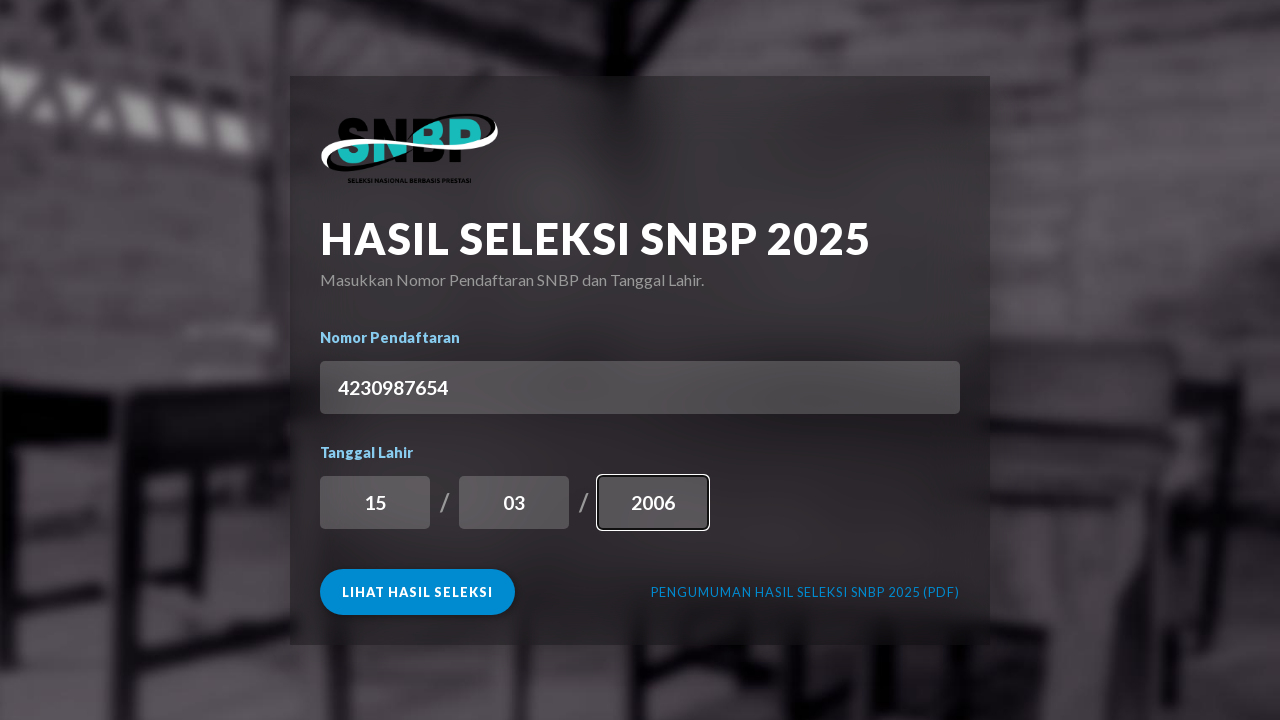

Clicked submit button to check SNBP announcement results at (418, 592) on #index-form-submit
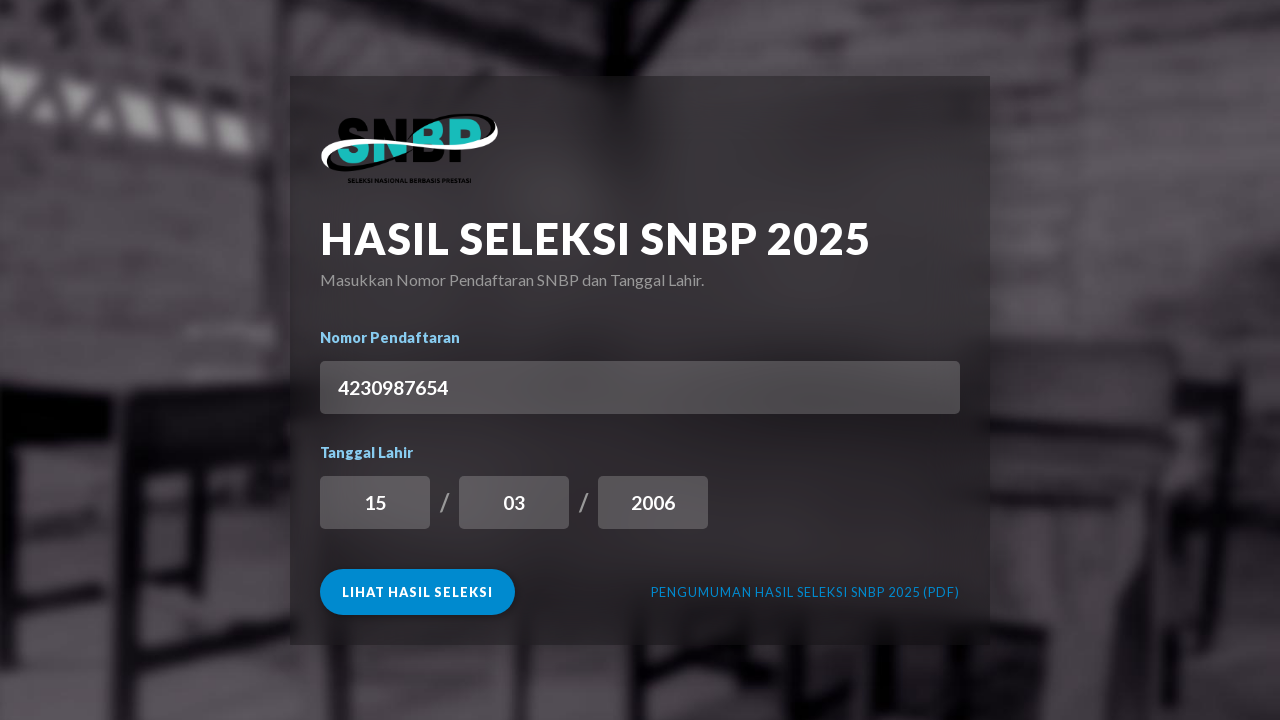

Waited for result page to load (networkidle)
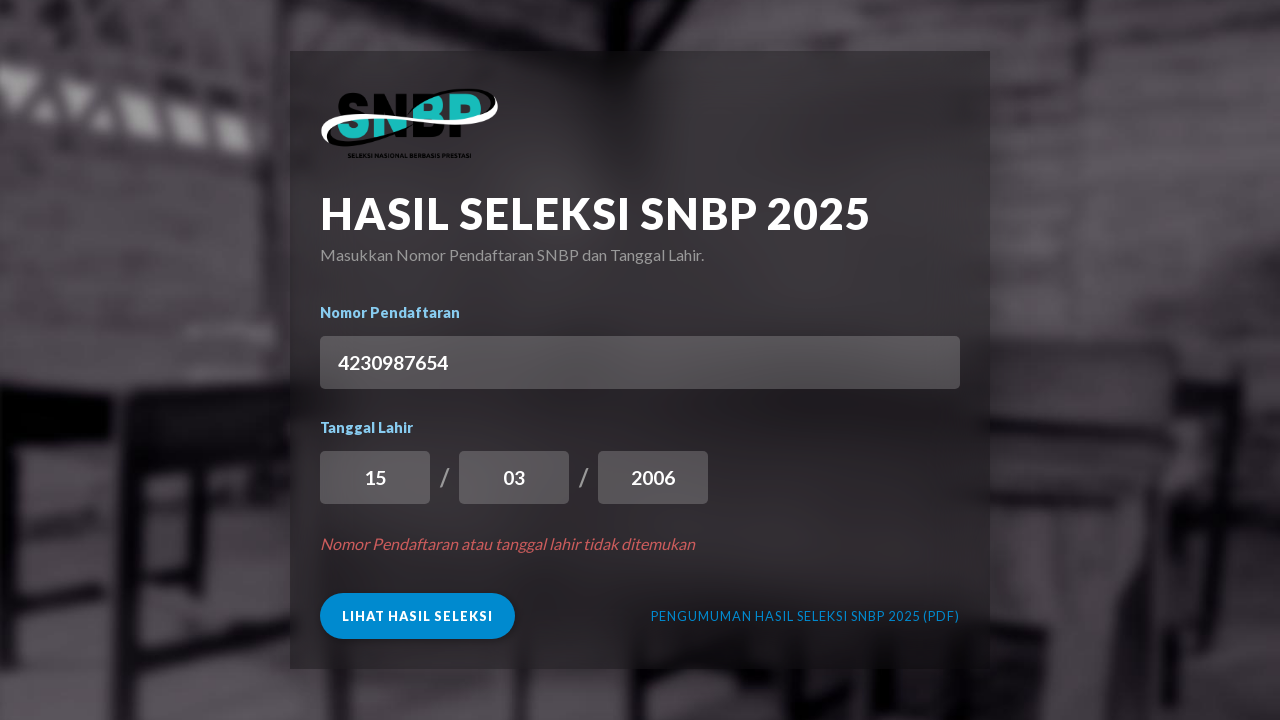

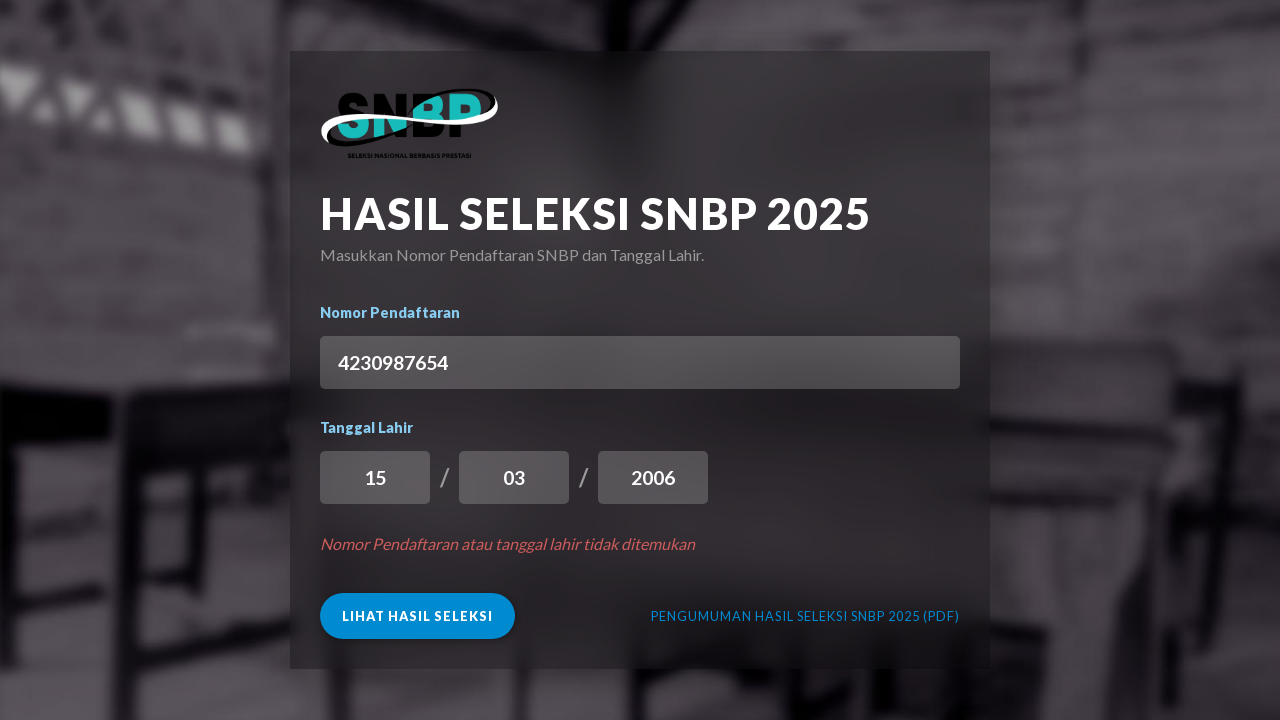